Tests the demo automation testing site by entering an email address and clicking the enter button to proceed

Starting URL: https://demo.automationtesting.in/

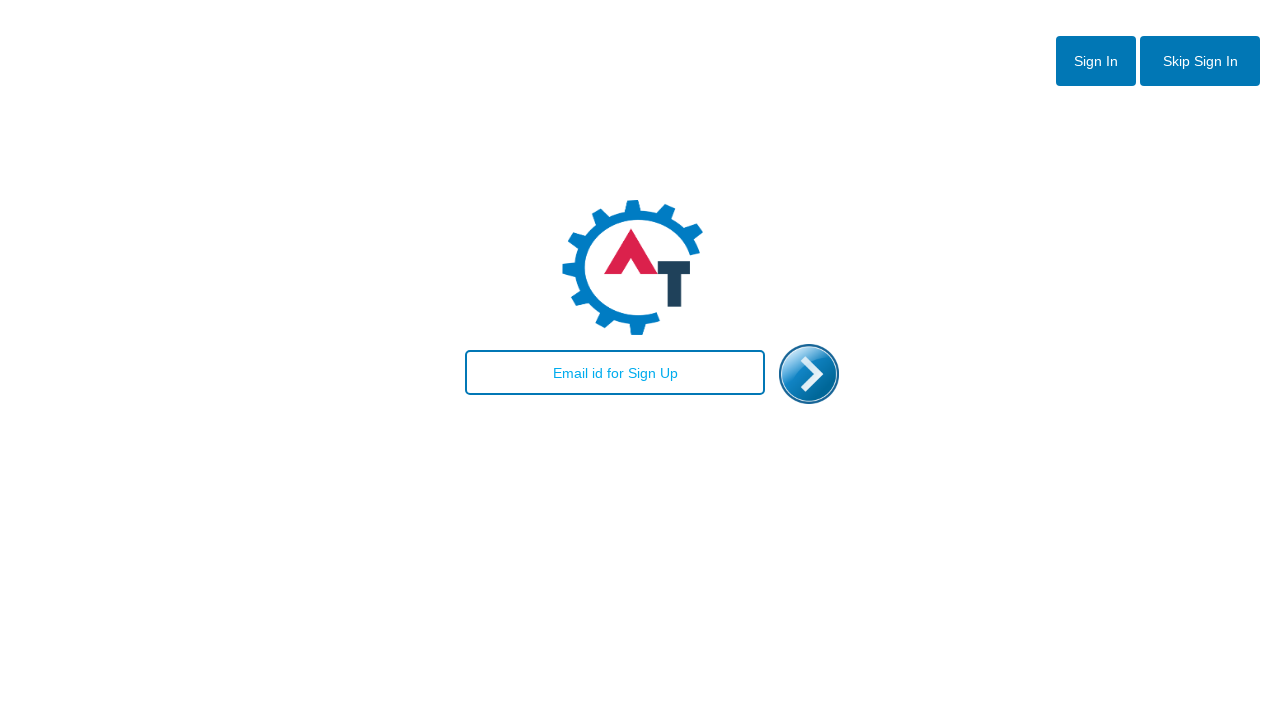

Filled email field with 'test@testy.com' on #email
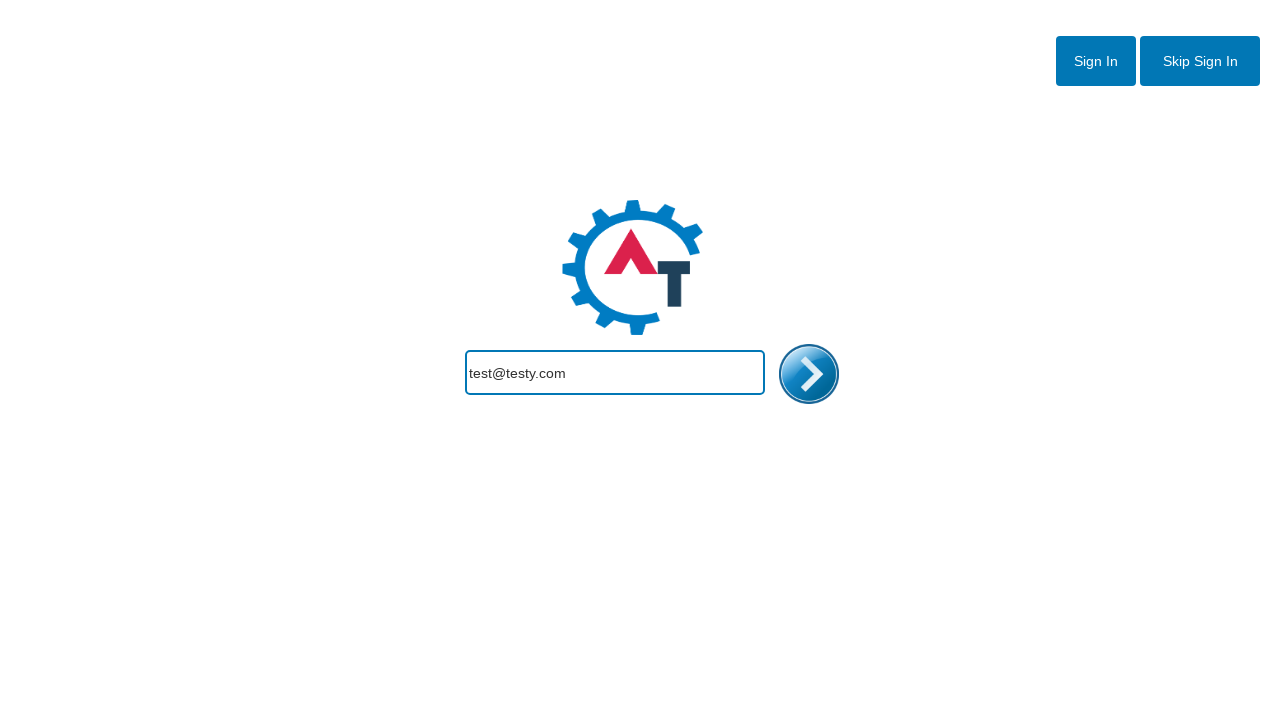

Clicked enter button to proceed at (809, 374) on #enterimg
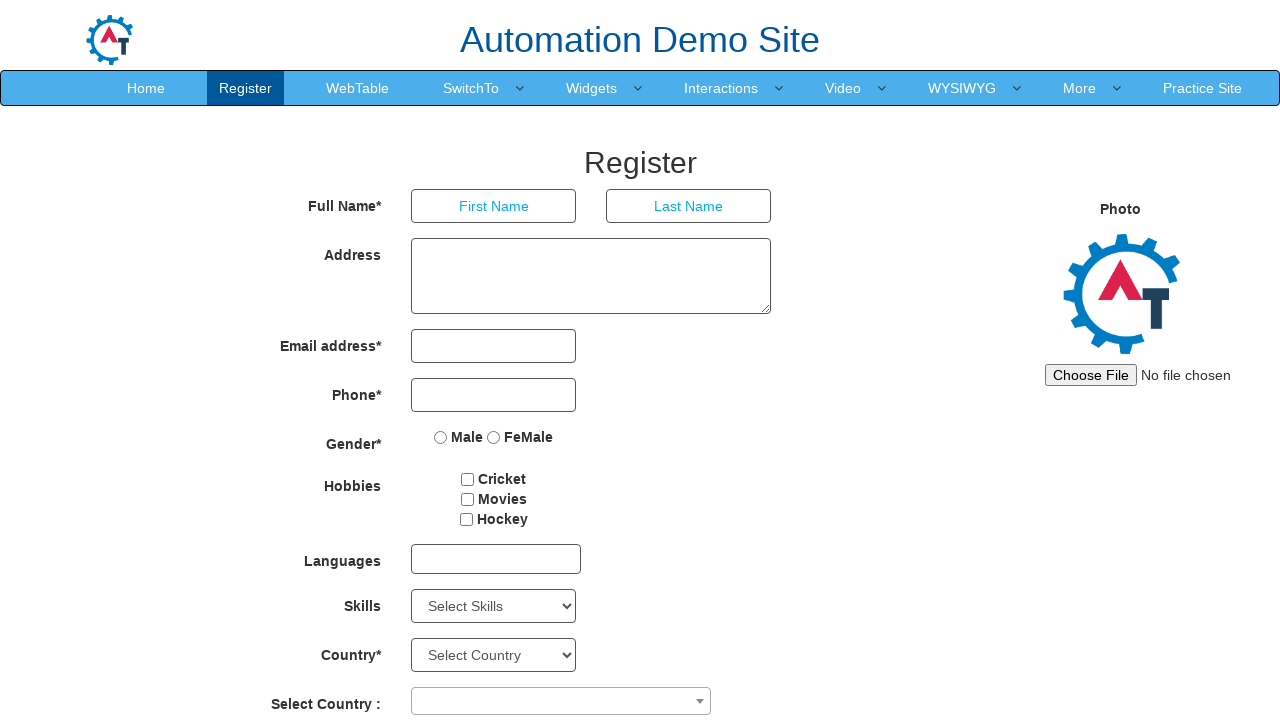

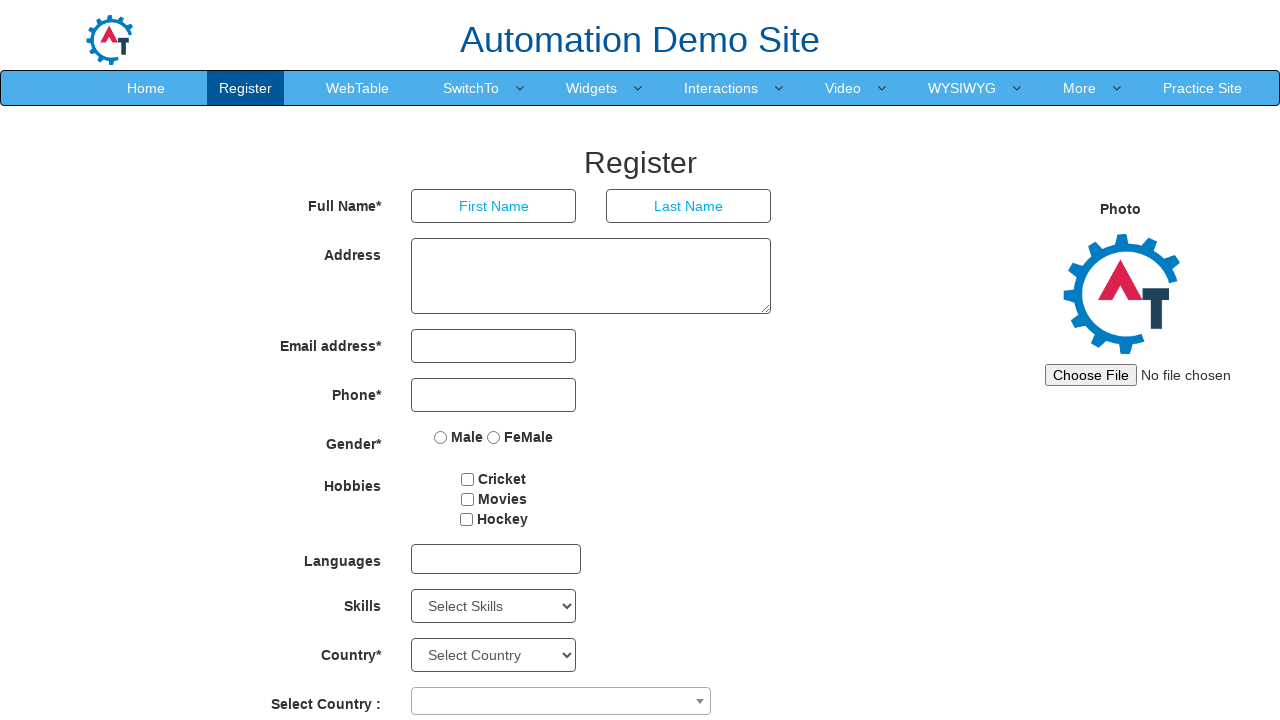